Tests accordion functionality by clicking through all four accordion sections to expand them sequentially

Starting URL: https://demo.automationtesting.in/Accordion.html

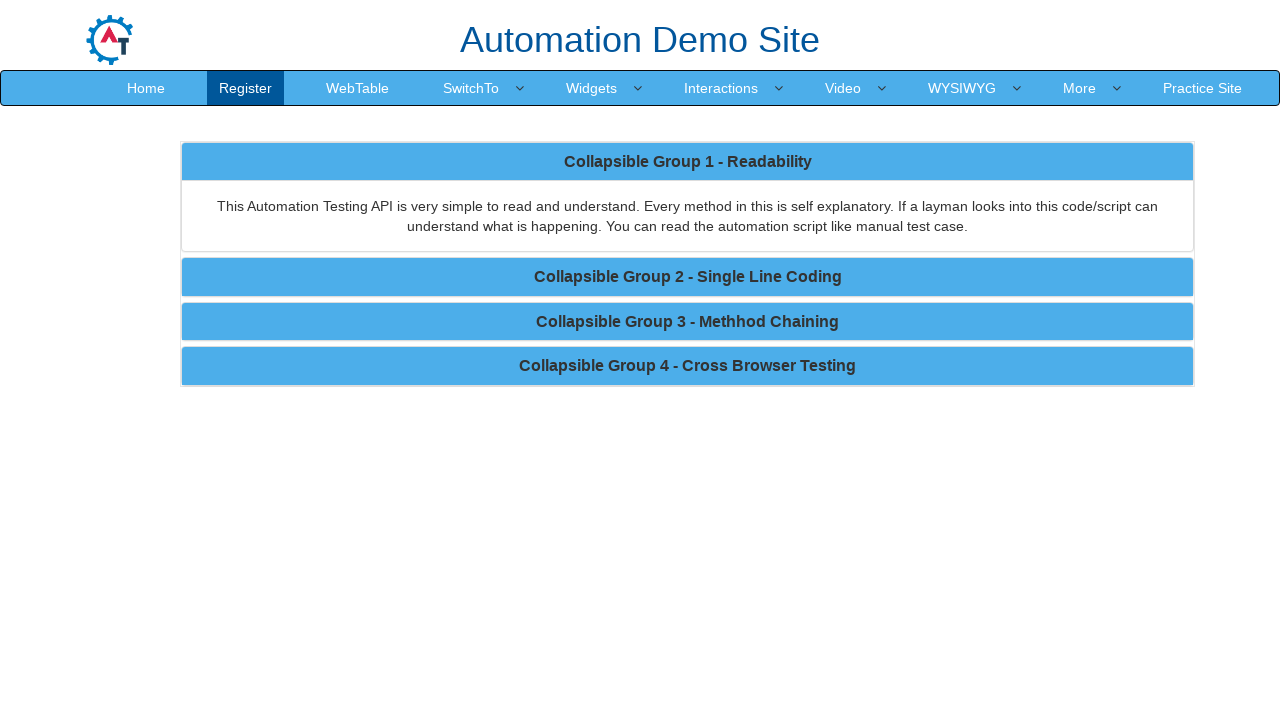

Waited for first accordion section to be available
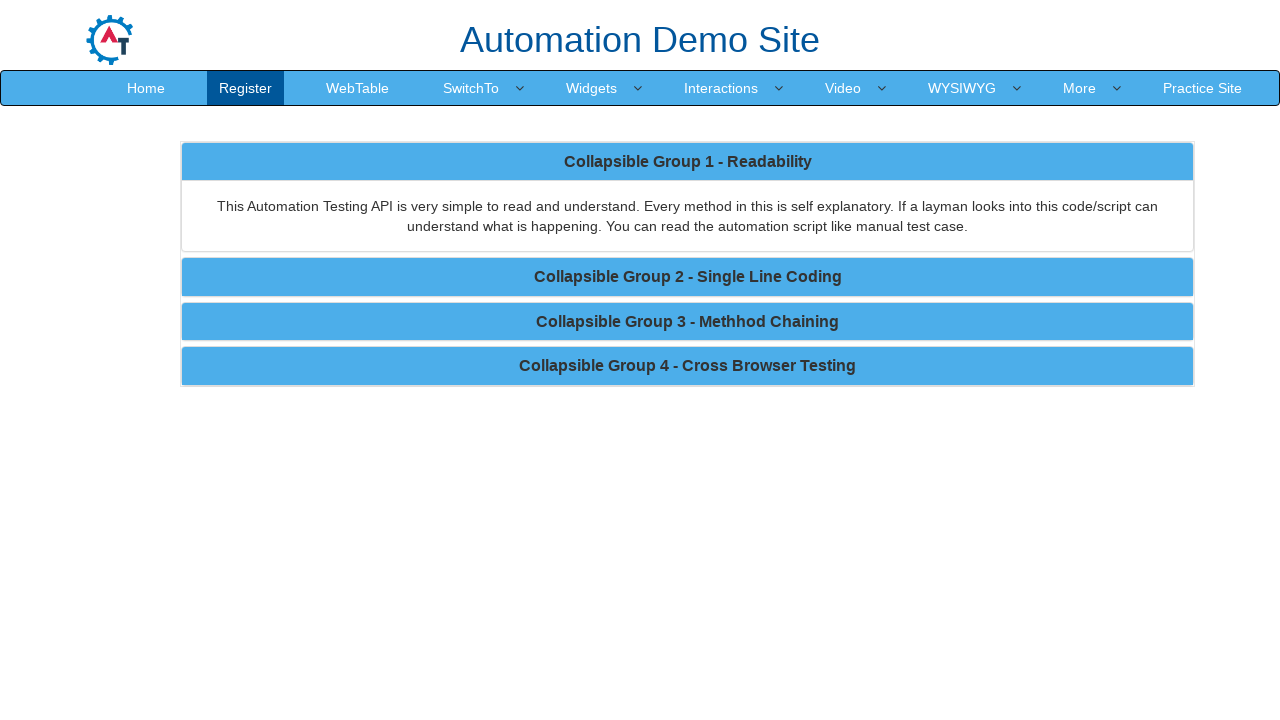

Clicked first accordion section to expand it at (688, 161) on xpath=//*[@id="Functionality"]/div/div/div/div[1]/div[1]
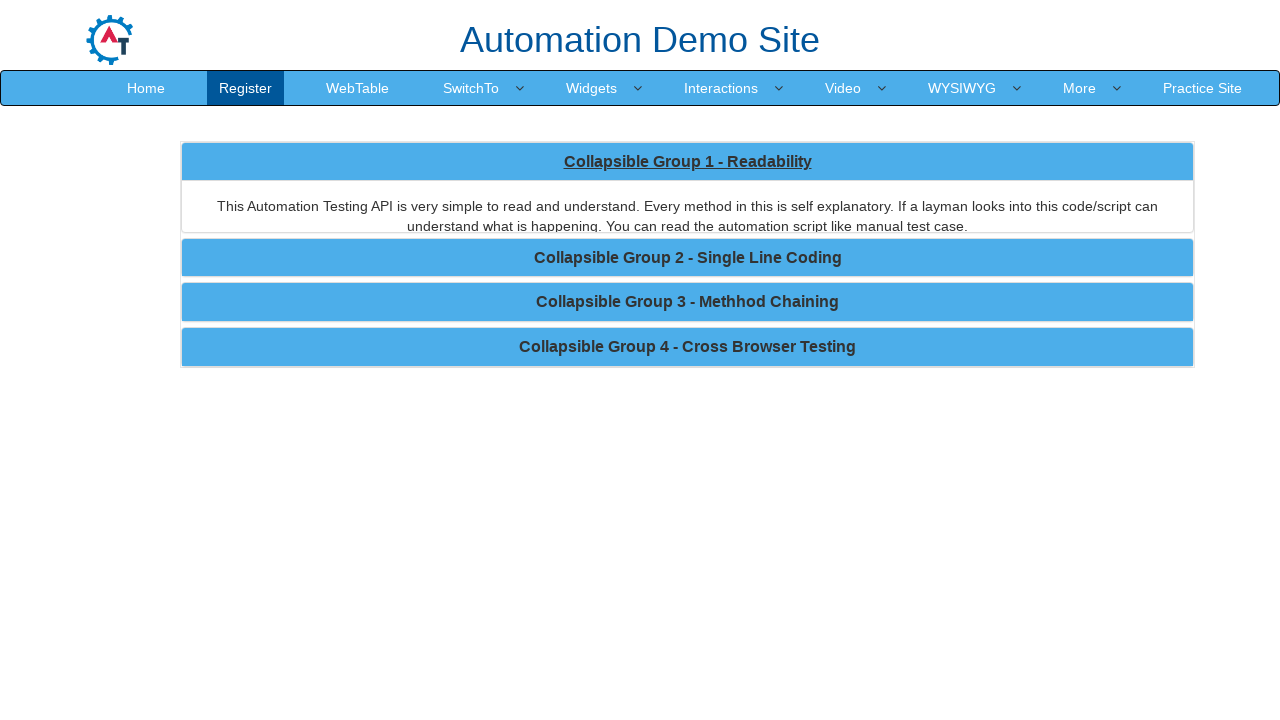

Waited for second accordion section to be available
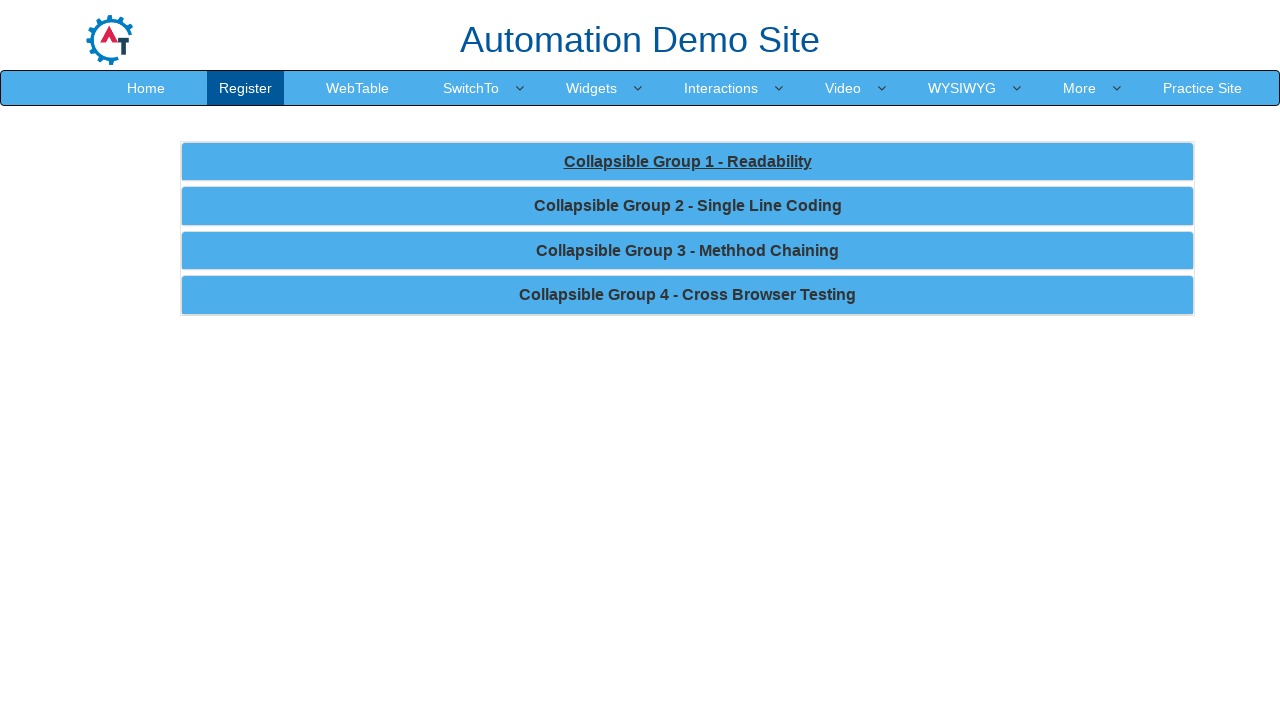

Clicked second accordion section to expand it at (688, 206) on xpath=//*[@id="Functionality"]/div/div/div/div[2]/div[1]
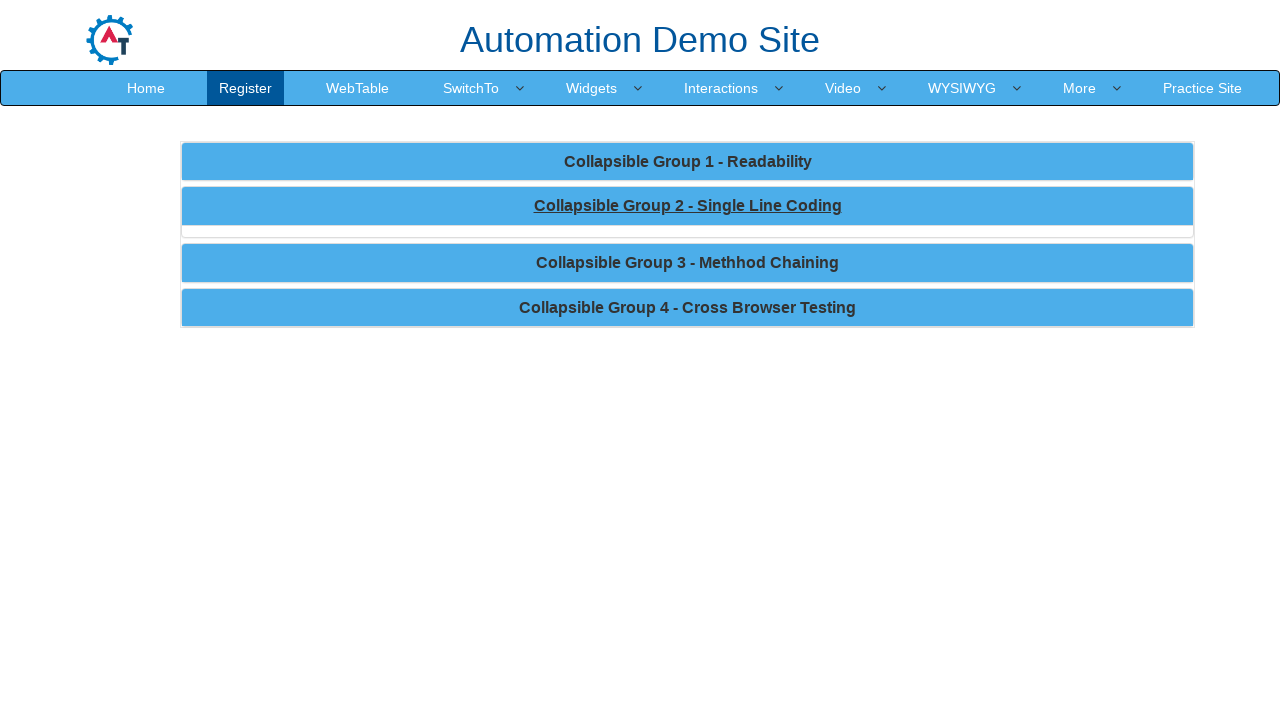

Waited for third accordion section to be available
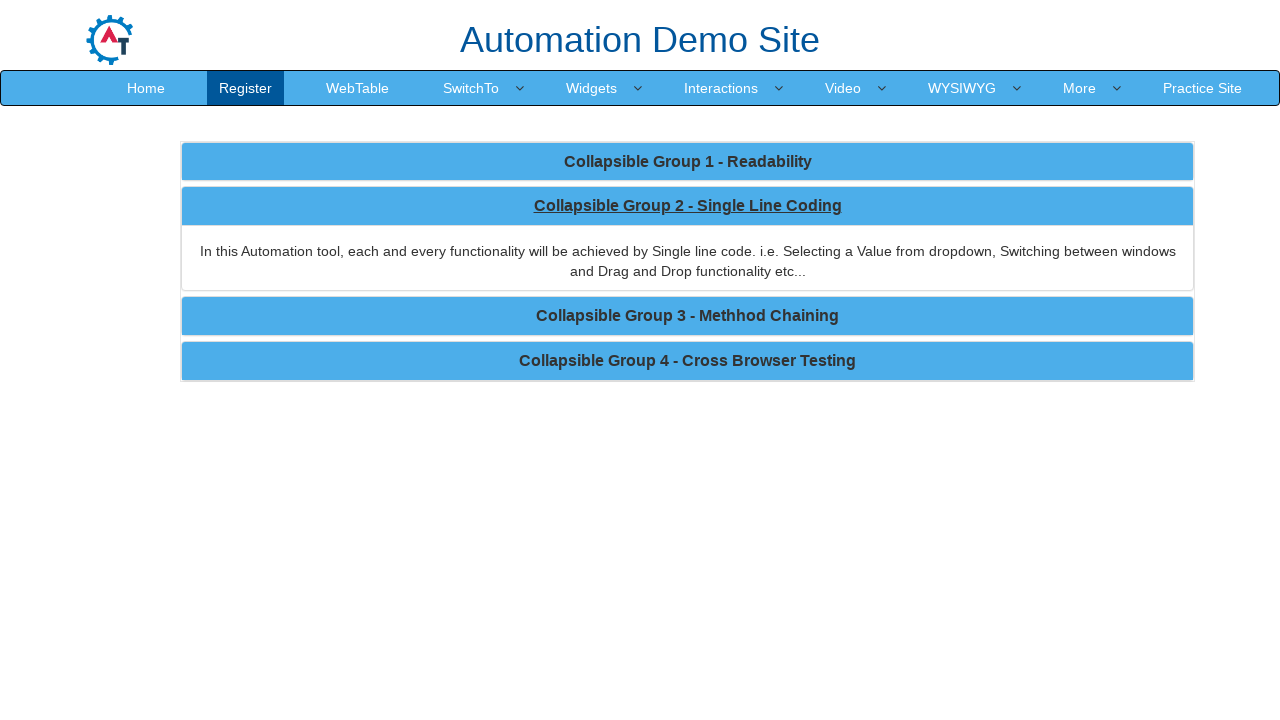

Clicked third accordion section to expand it at (688, 322) on xpath=//*[@id="Functionality"]/div/div/div/div[3]/div[1]
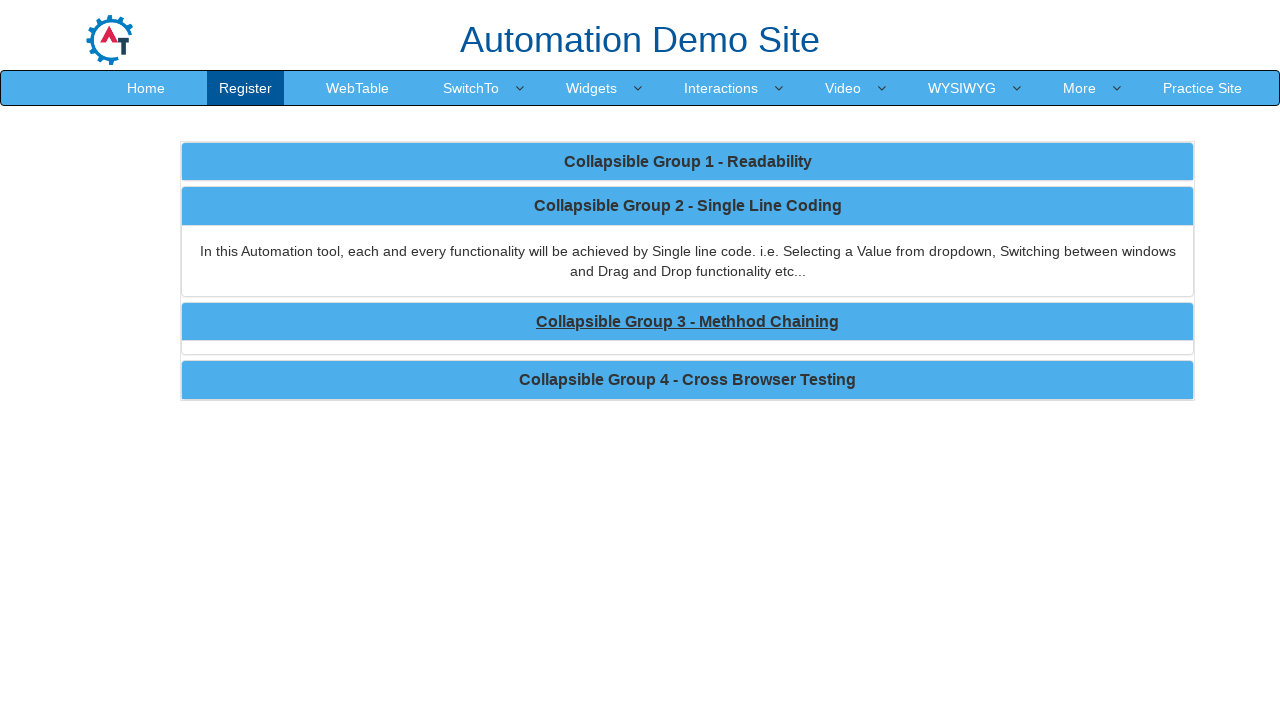

Waited for fourth accordion section to be available
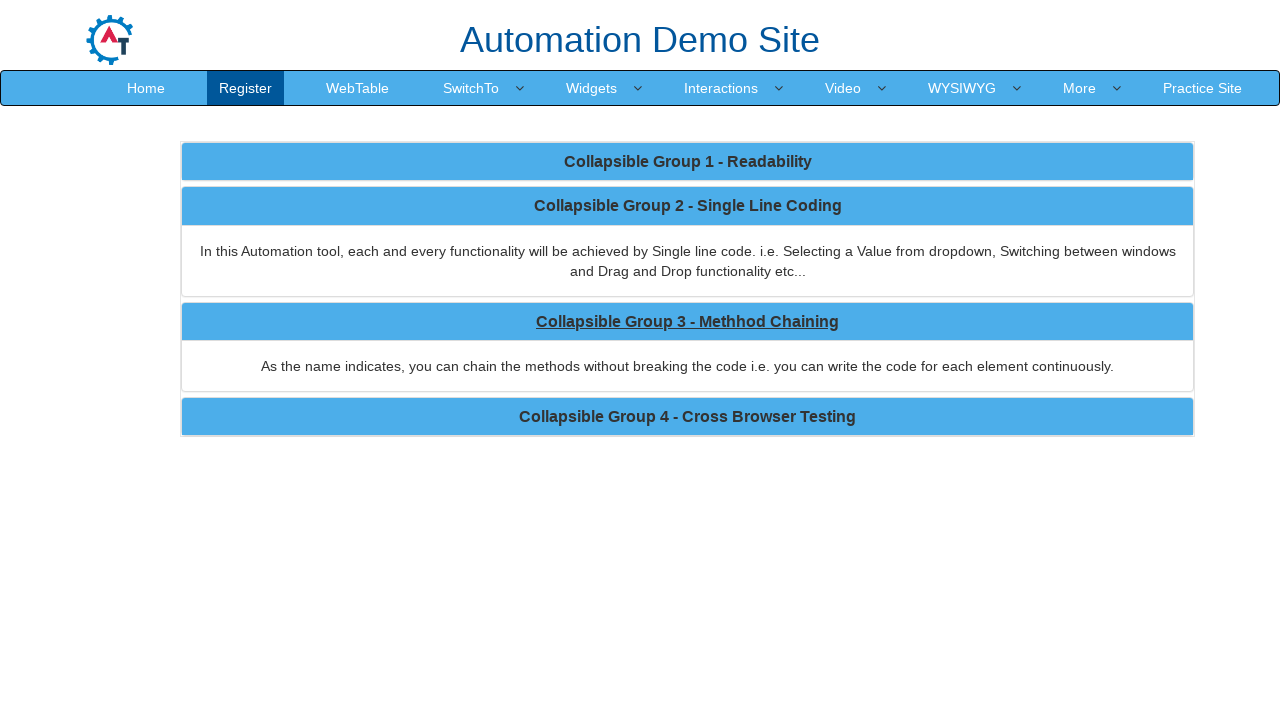

Clicked fourth accordion section to expand it at (688, 417) on xpath=//*[@id="Functionality"]/div/div/div/div[4]/div[1]
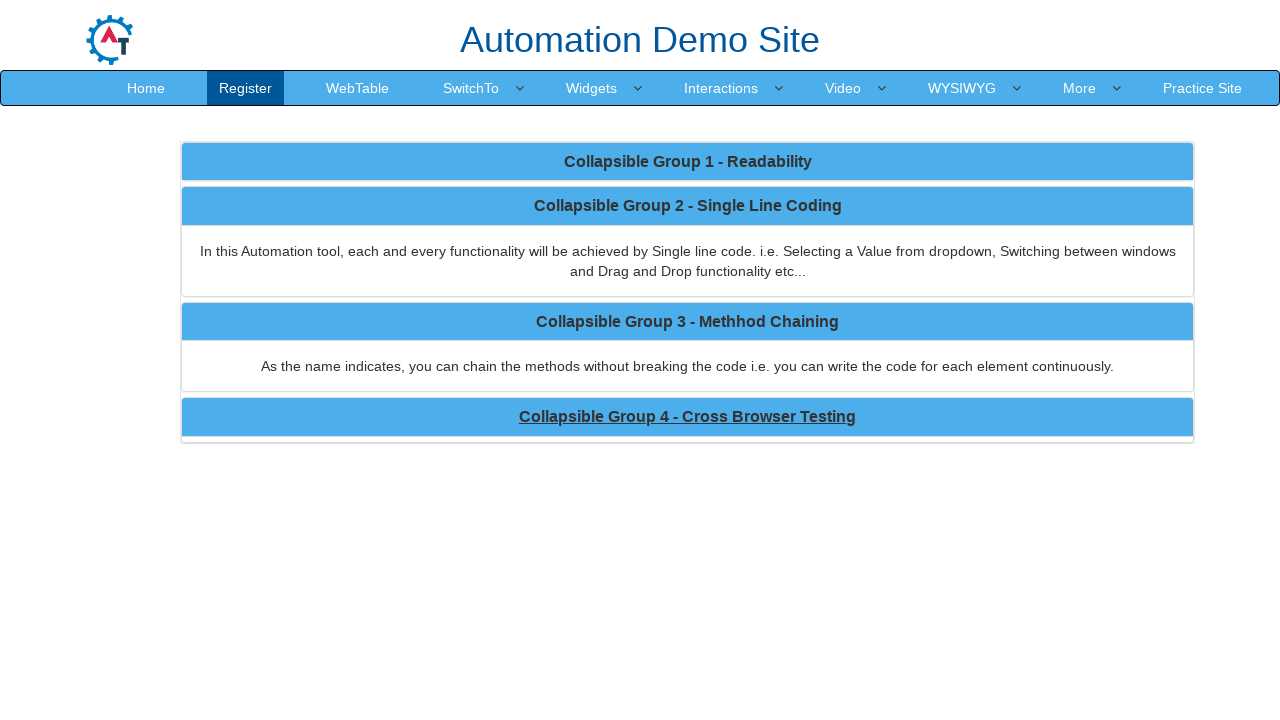

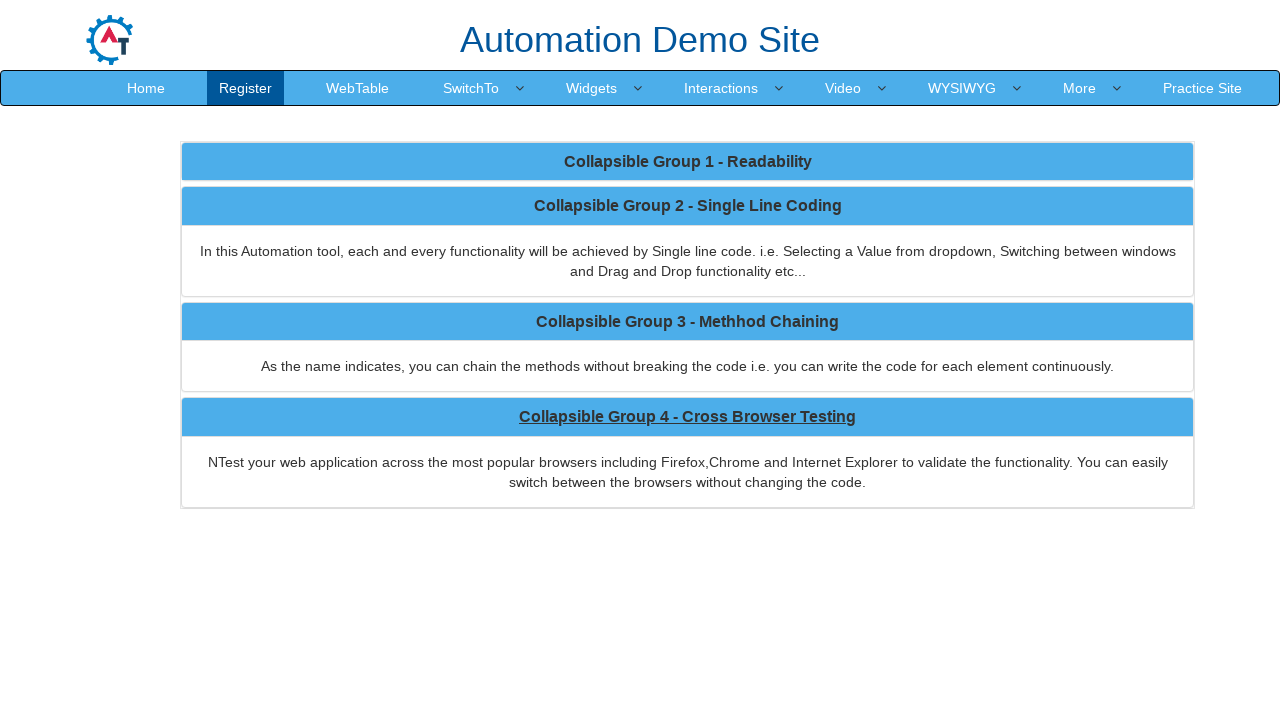